Tests the search functionality on Python.org by entering "selenium" in the search box and submitting the search form

Starting URL: https://www.python.org

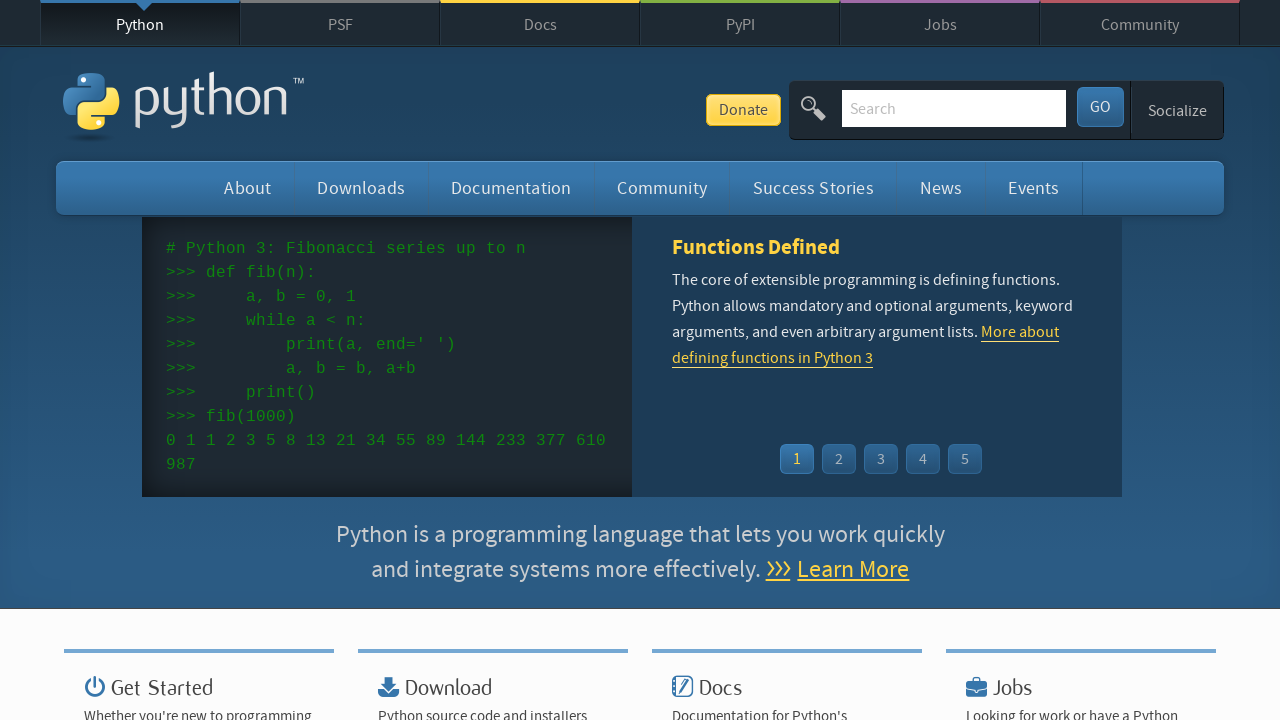

Filled search box with 'selenium' on input[name='q']
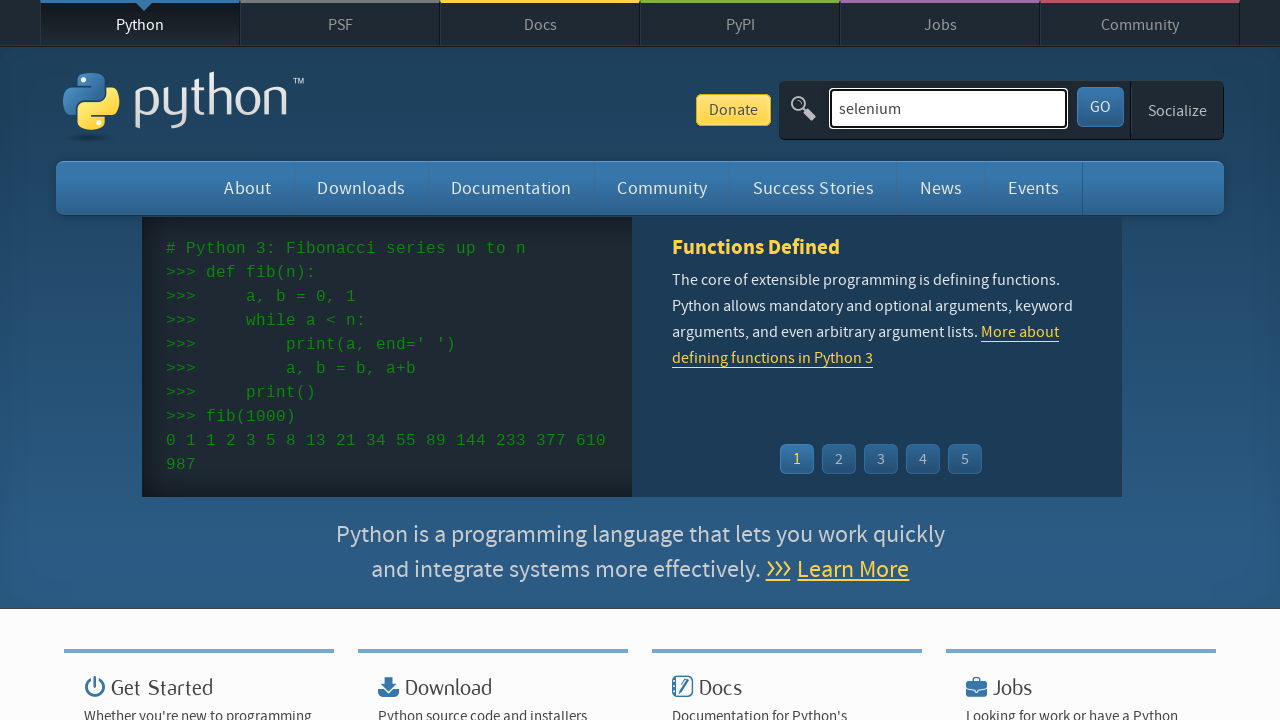

Pressed Enter to submit search form on input[name='q']
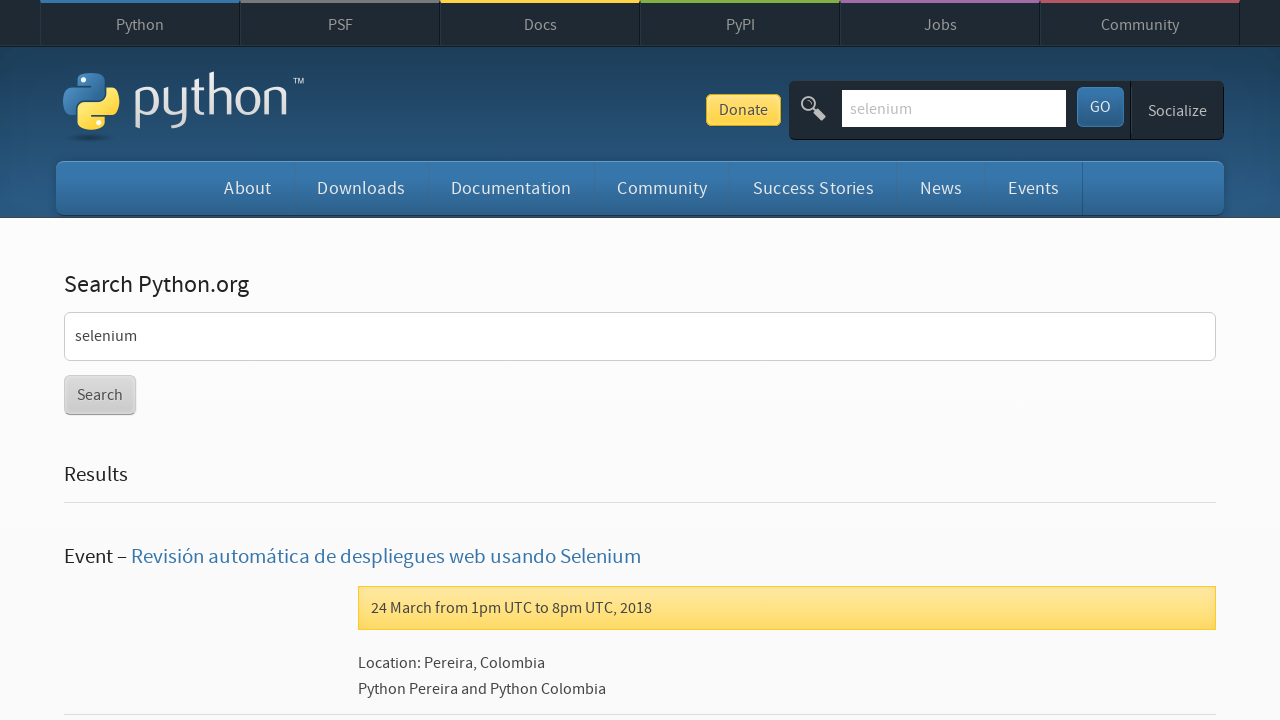

Search results page loaded
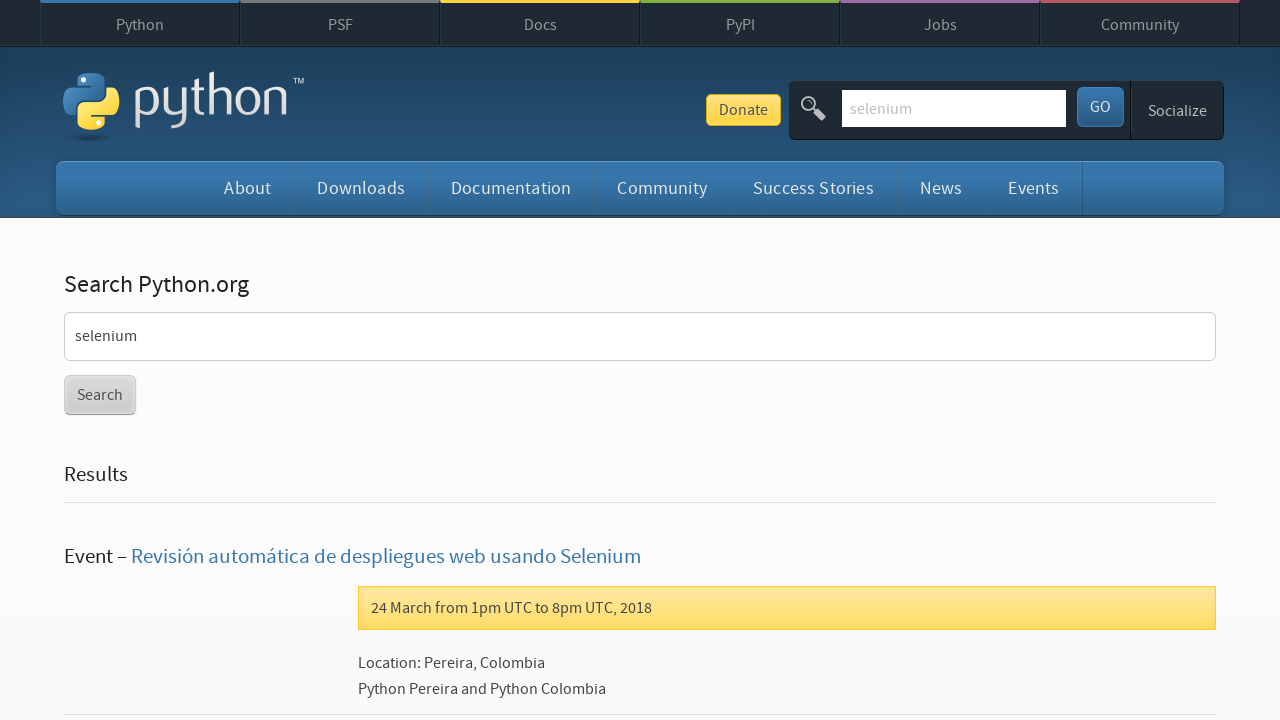

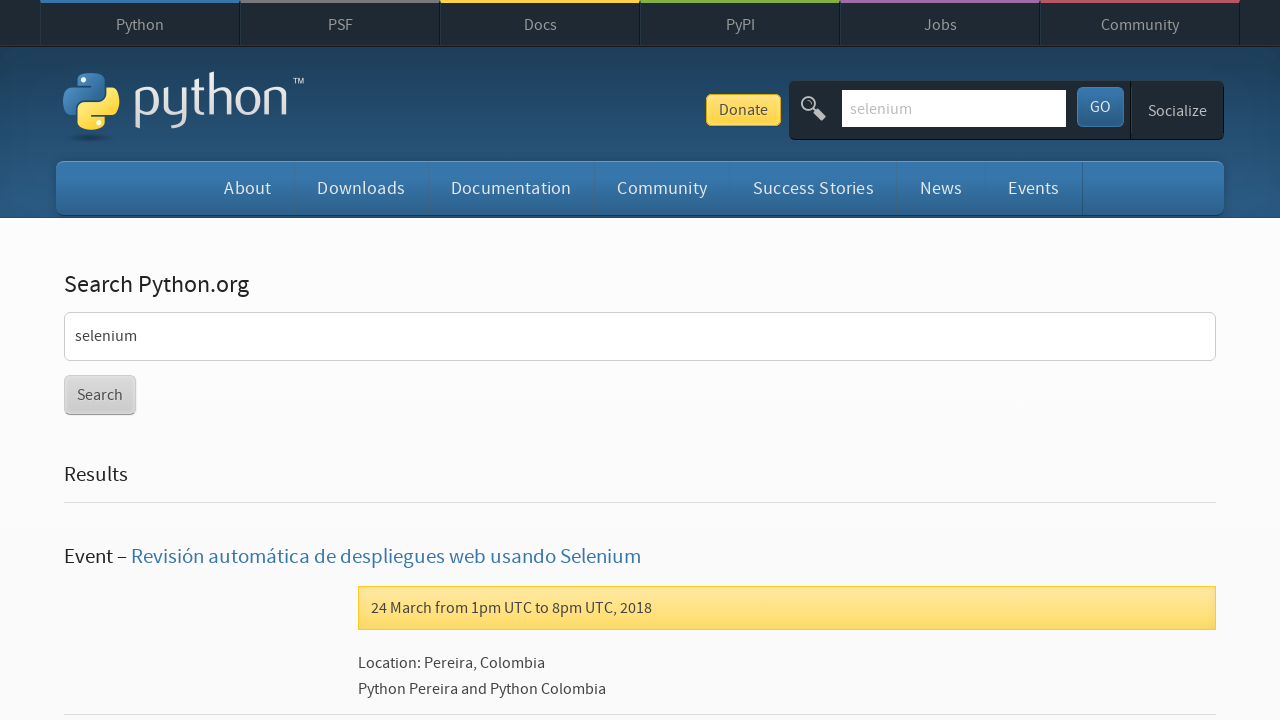